Tests double-click functionality by navigating to Buttons section and performing a double-click on the designated button, then verifying the success message

Starting URL: https://demoqa.com/elements

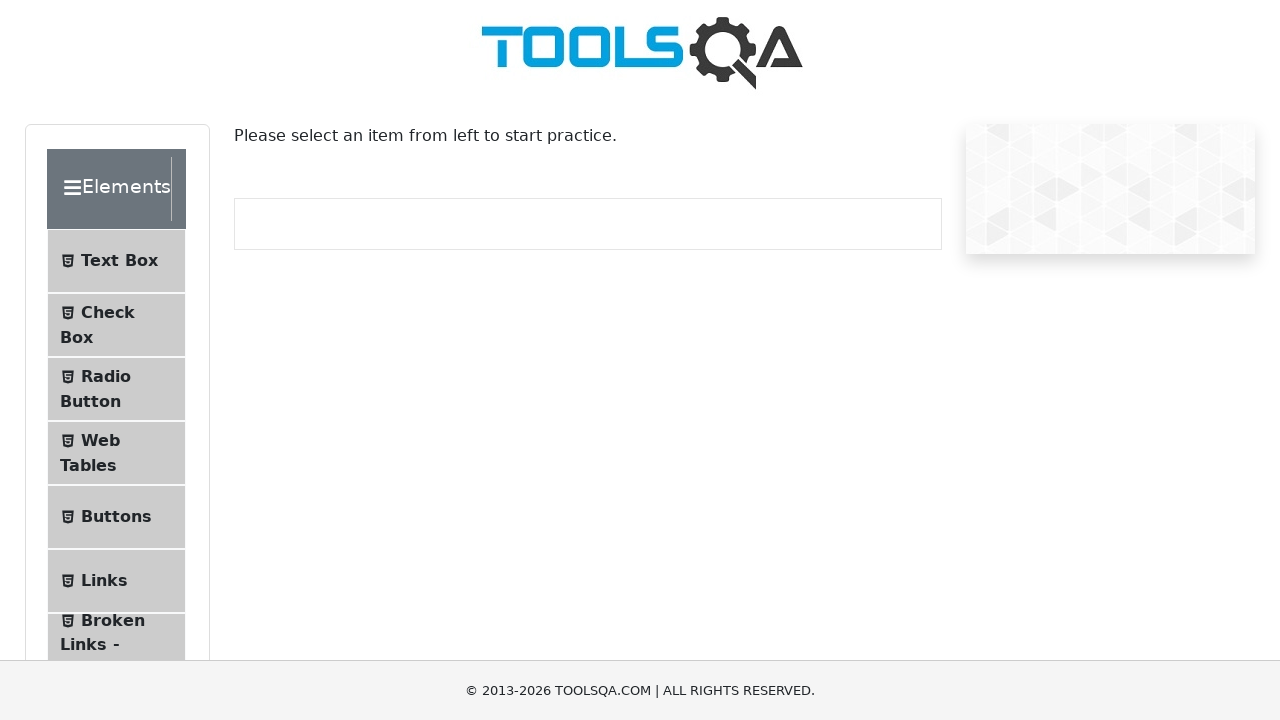

Clicked on Buttons section in navigation at (116, 517) on xpath=//span[text()='Buttons']
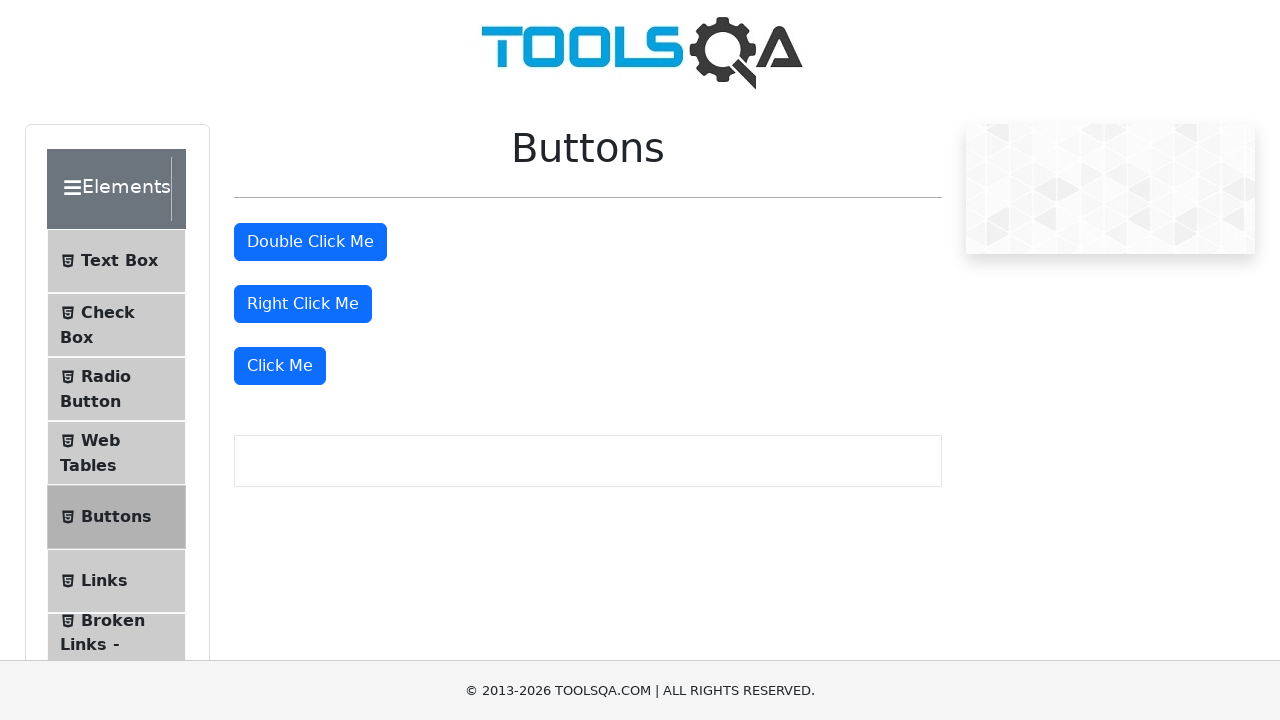

Performed double-click on the double-click button at (310, 242) on #doubleClickBtn
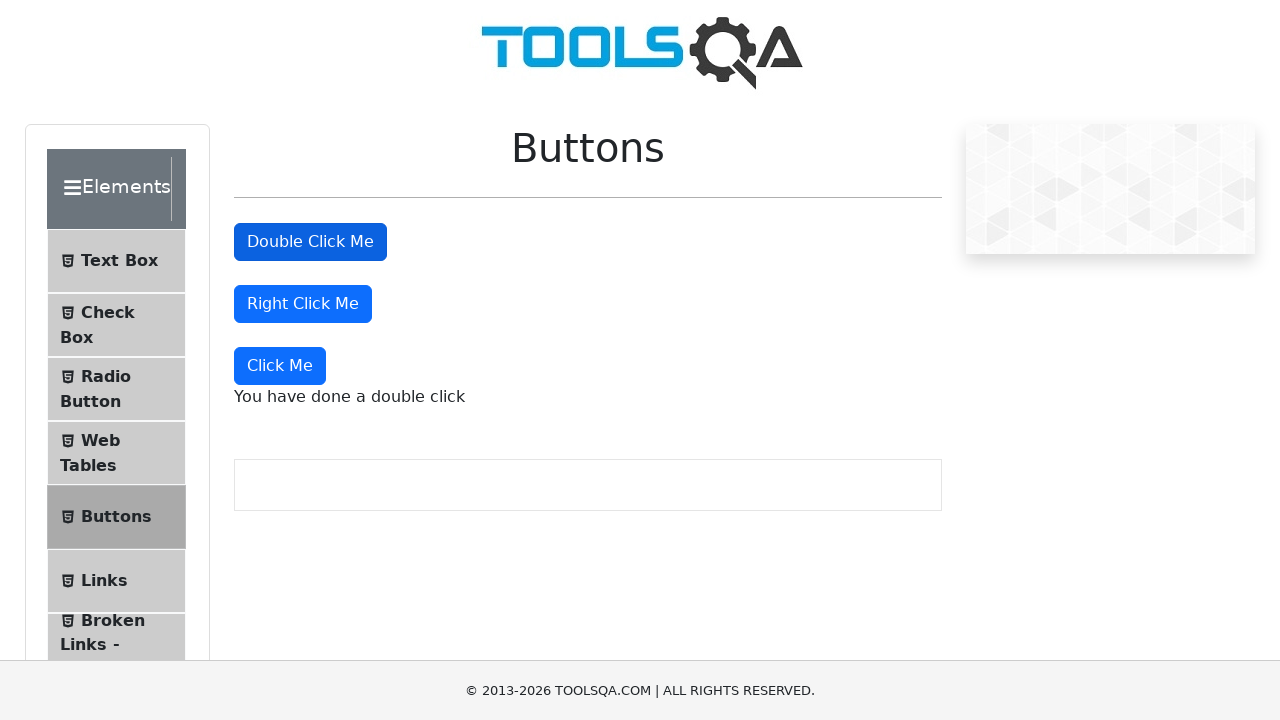

Verified double-click success message appeared
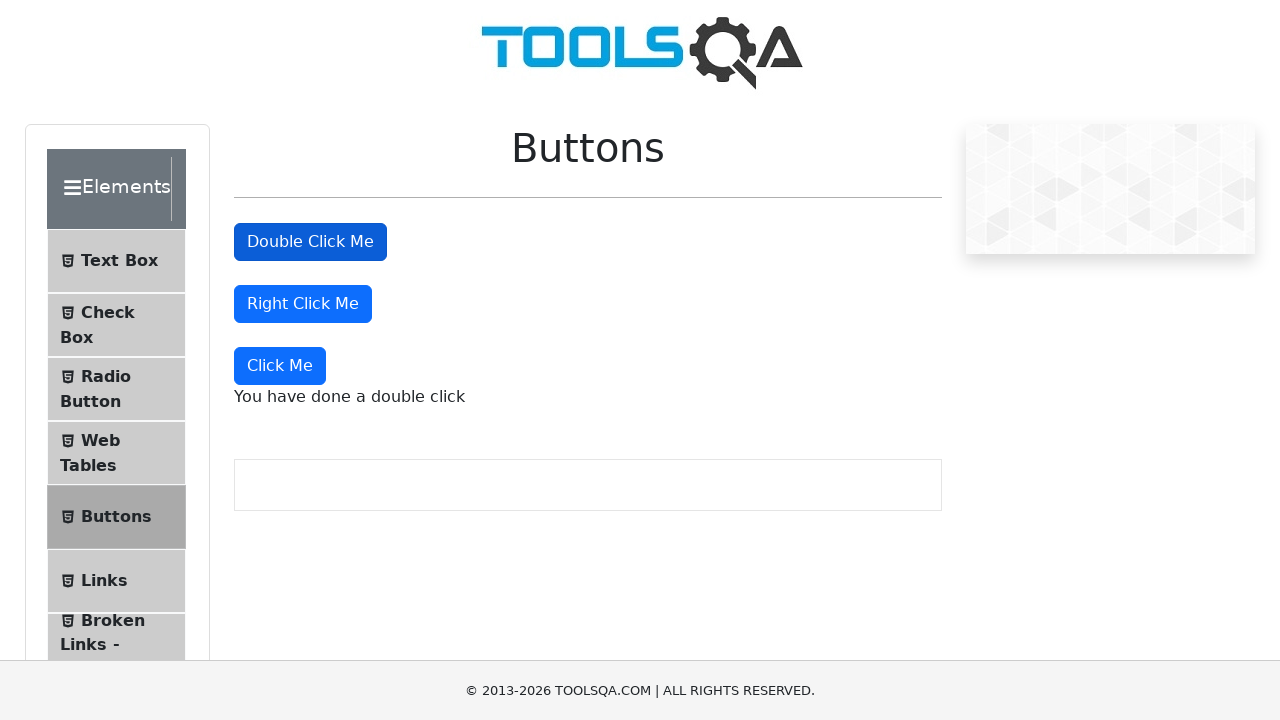

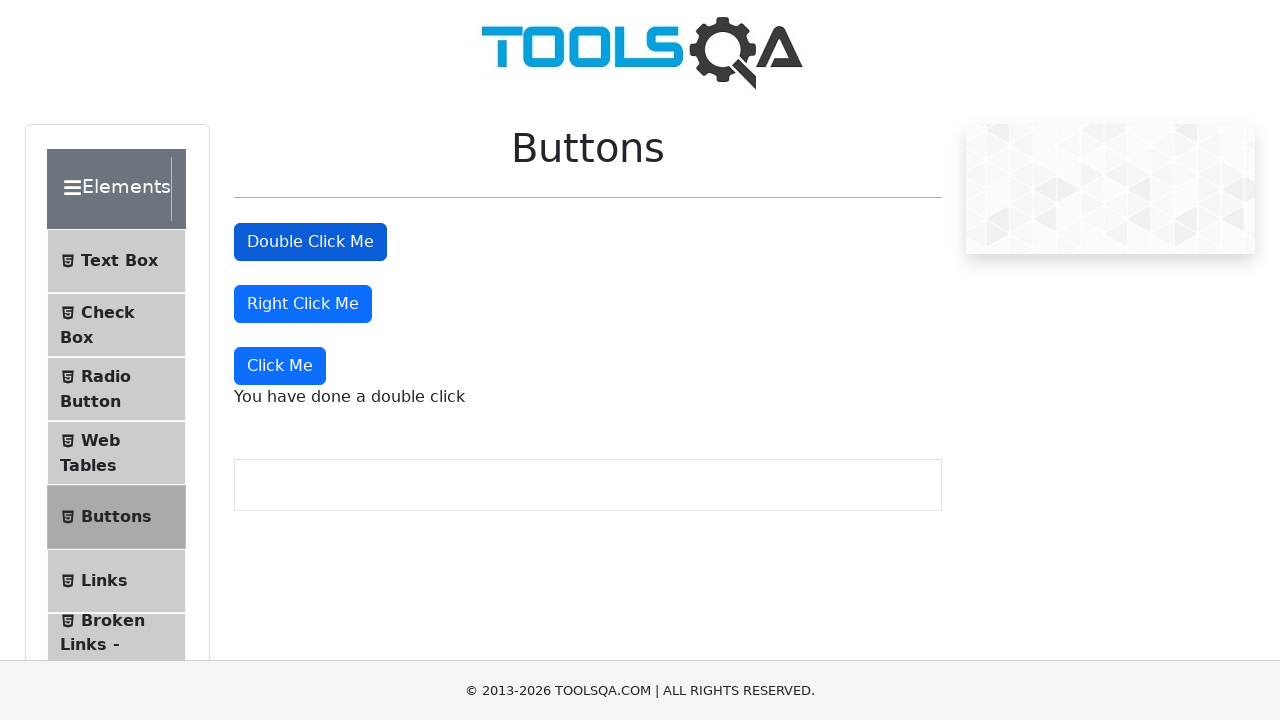